Tests timeout handling during dynamic loading by clicking a start button and waiting for content to appear, demonstrating timeout exception handling.

Starting URL: http://the-internet.herokuapp.com/dynamic_loading/1

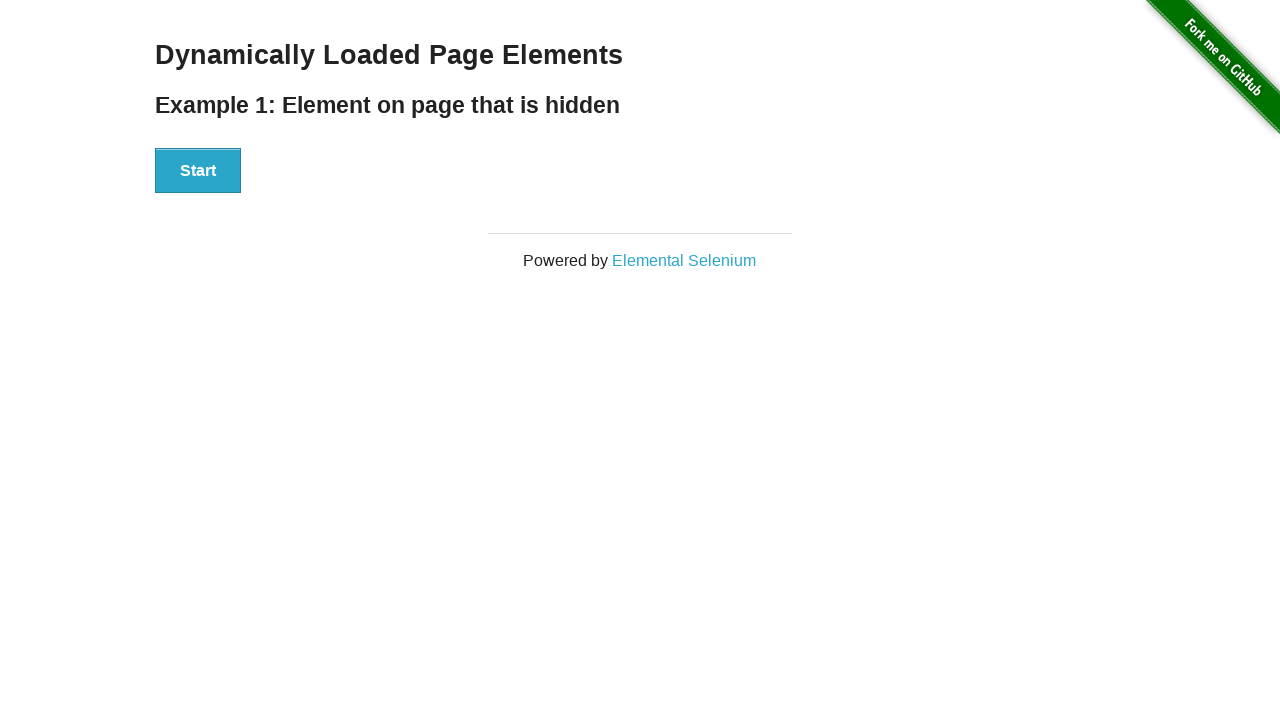

Clicked start button to trigger dynamic loading at (198, 171) on xpath=//div[@id='start']/button
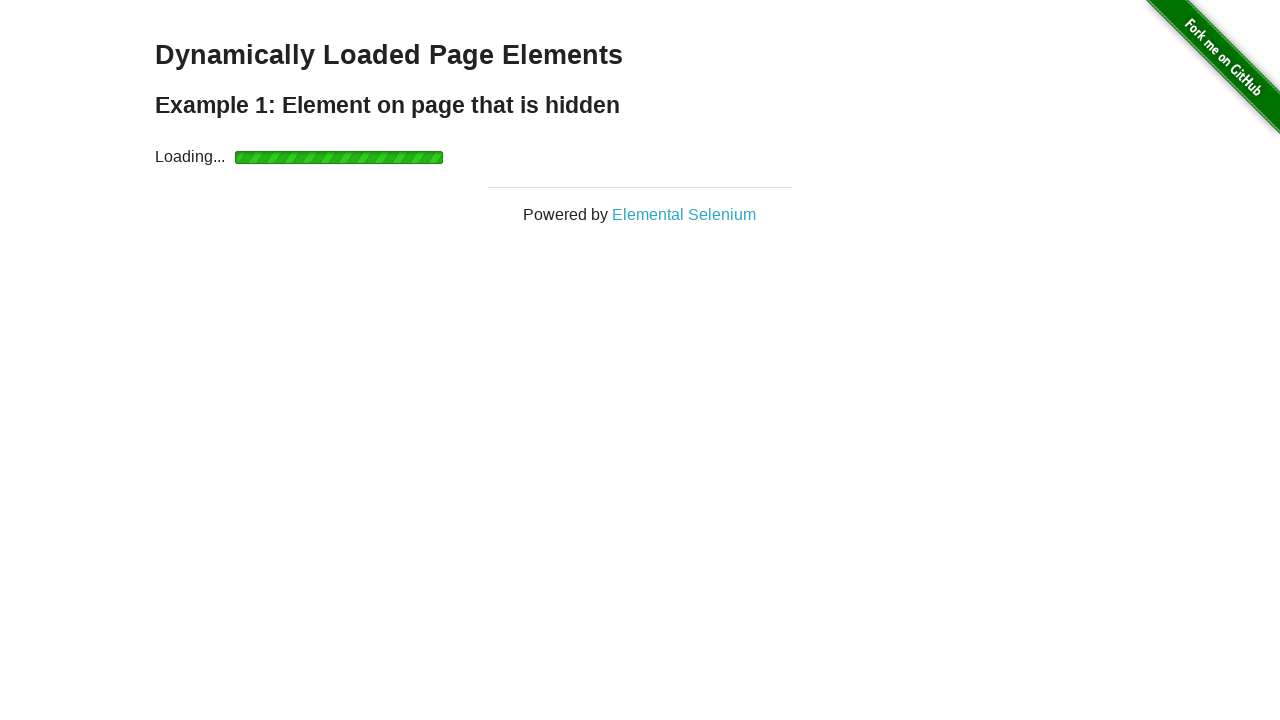

Waited for finish element to become visible within 10 second timeout
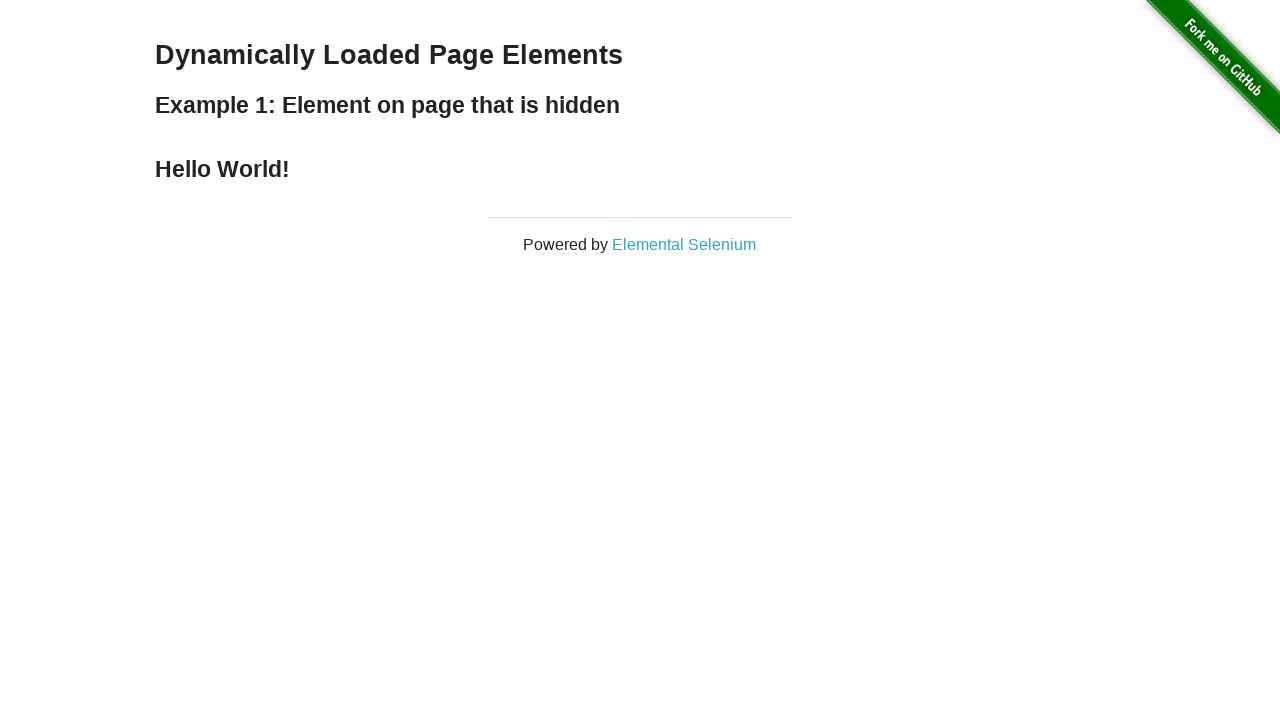

Retrieved text content from finish element
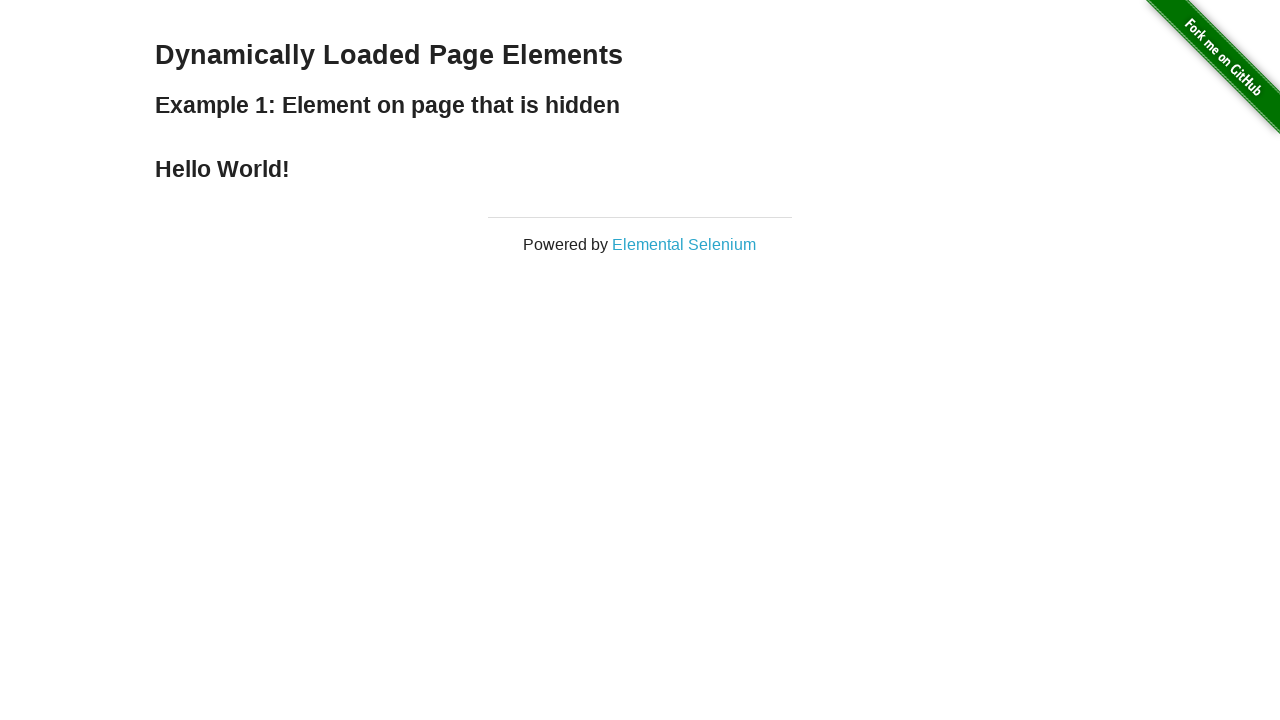

Verified finish element contains 'Hello World!' text
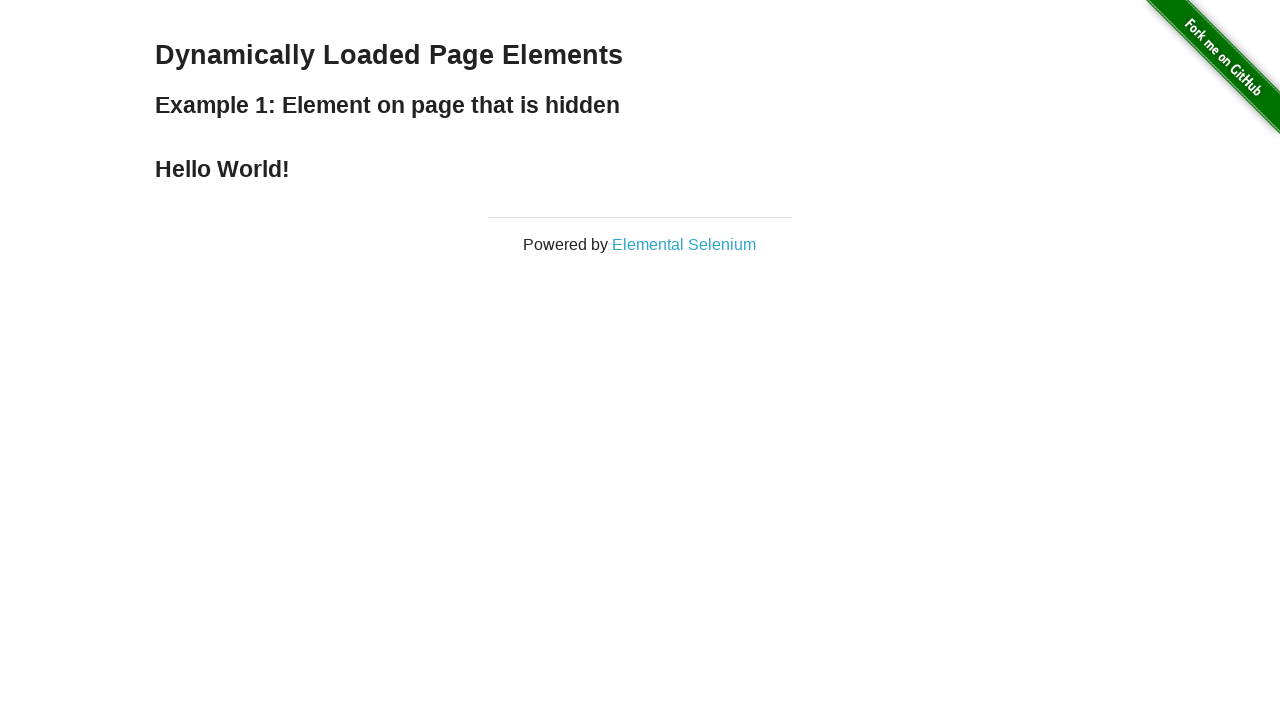

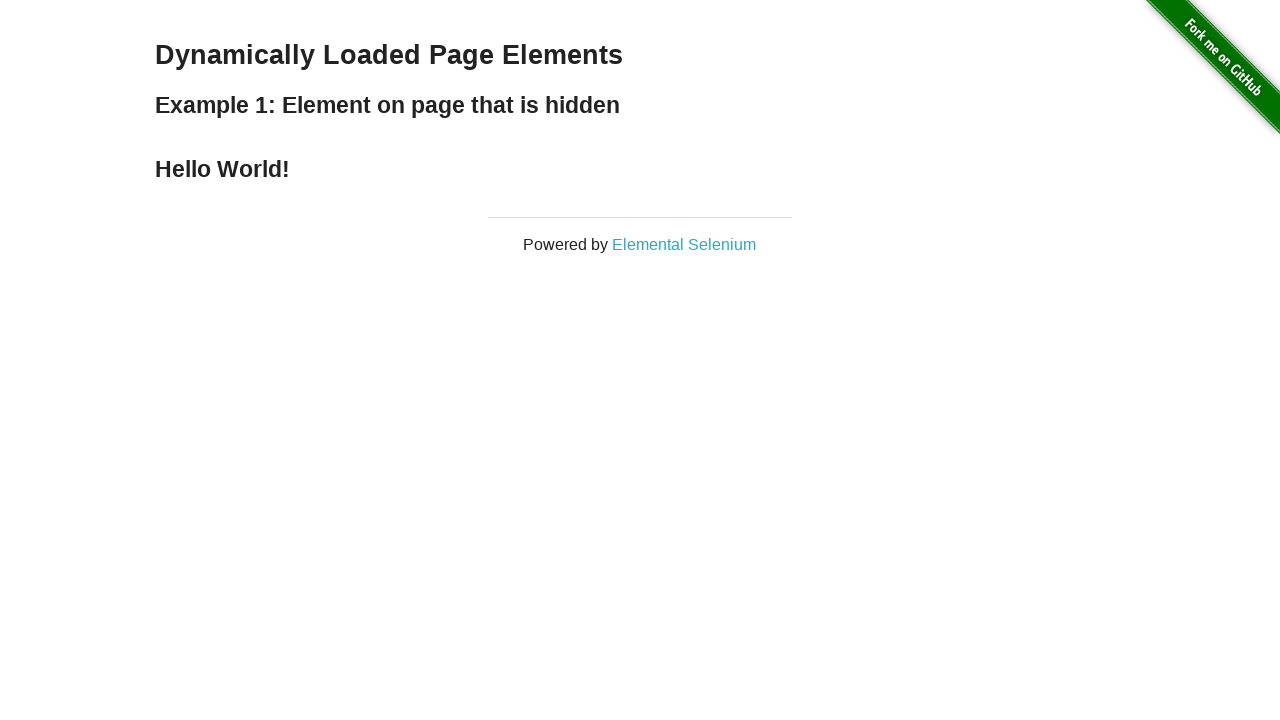